Tests various click actions including double click, normal click, and right click on different elements

Starting URL: https://skill-test.net/mouse-double-click

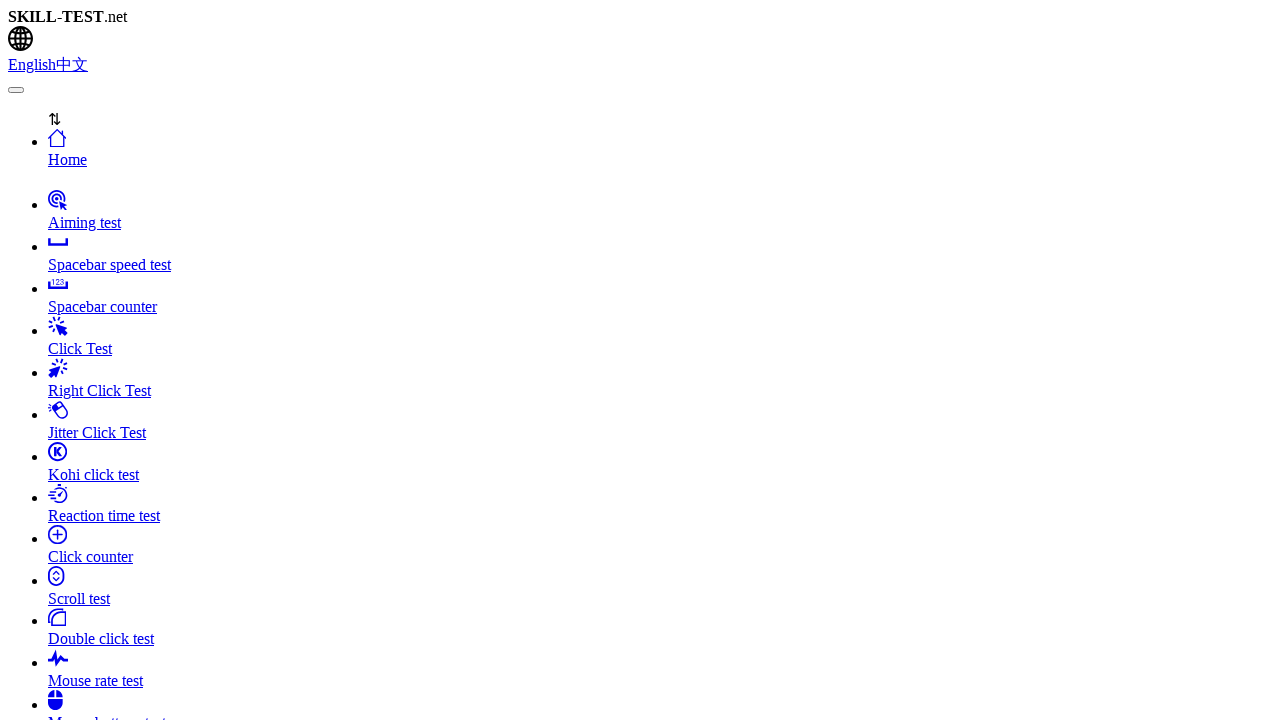

Double-clicked the clicker box at (640, 360) on #clicker
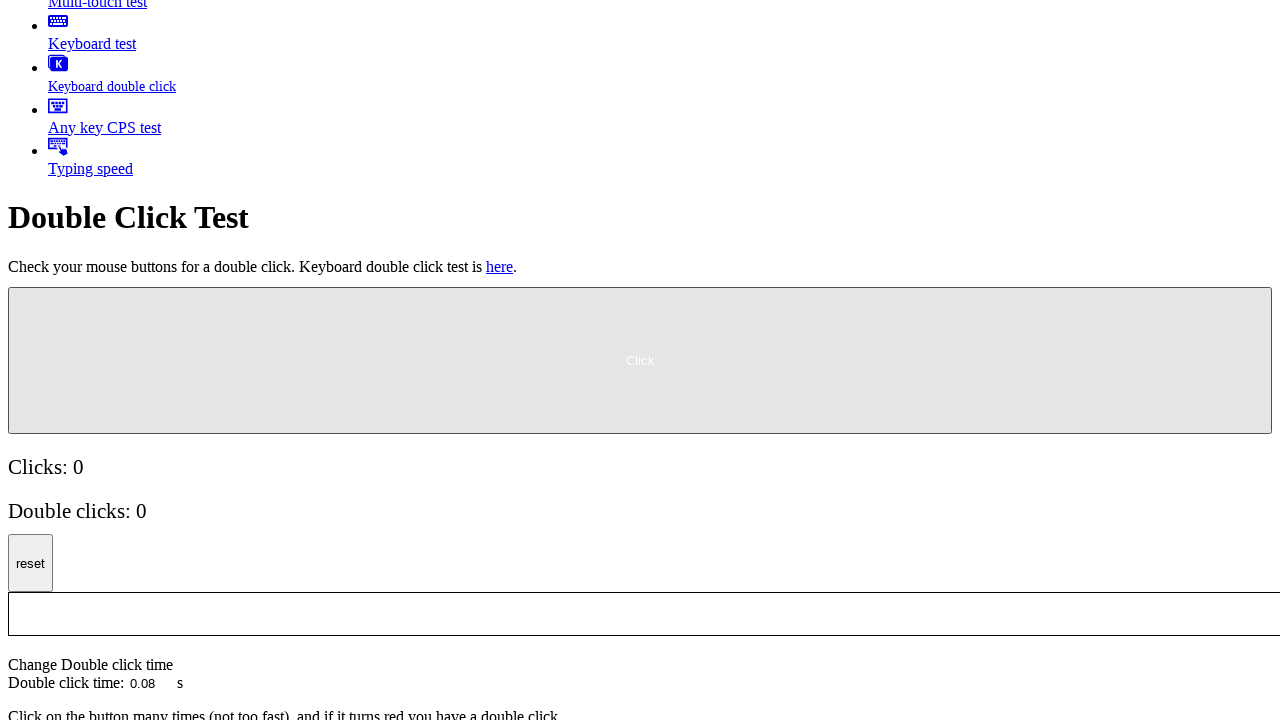

Clicked the clicker box with offset position (5, 6) at (15, 295) on #clicker
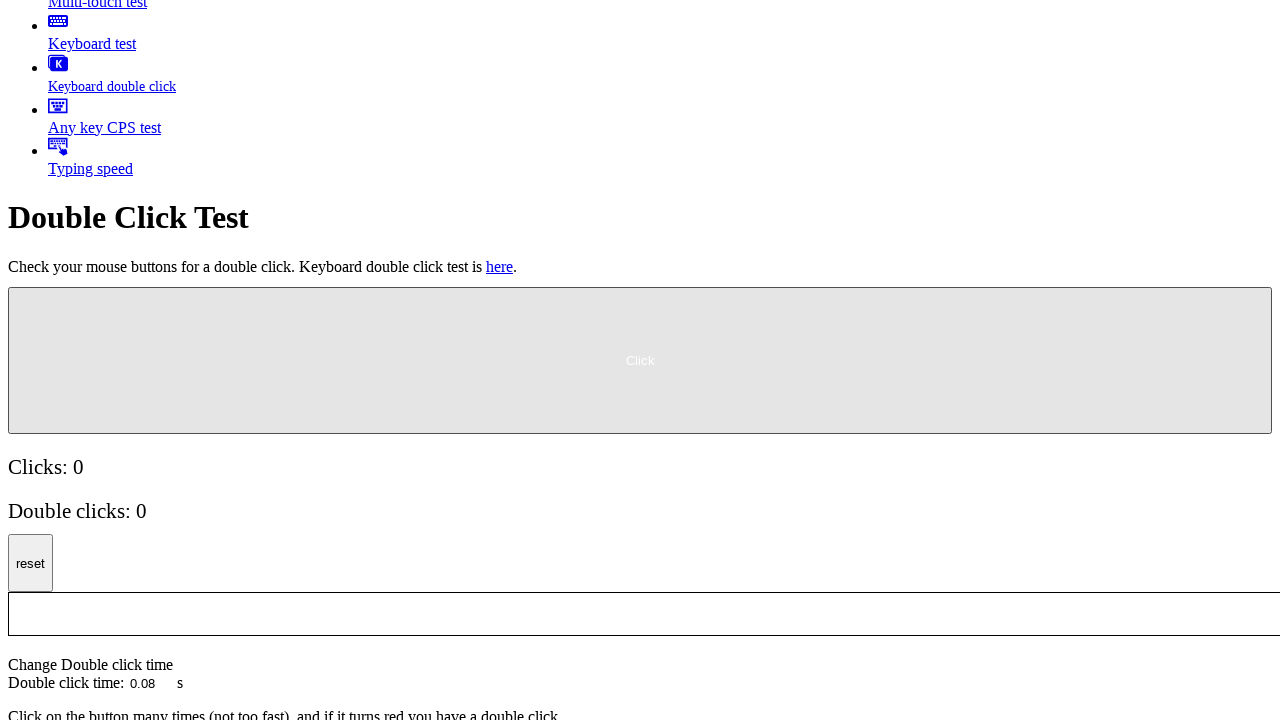

Clicked on Right Click Test link from left menu at (100, 361) on xpath=//span[text()='Right Click Test']
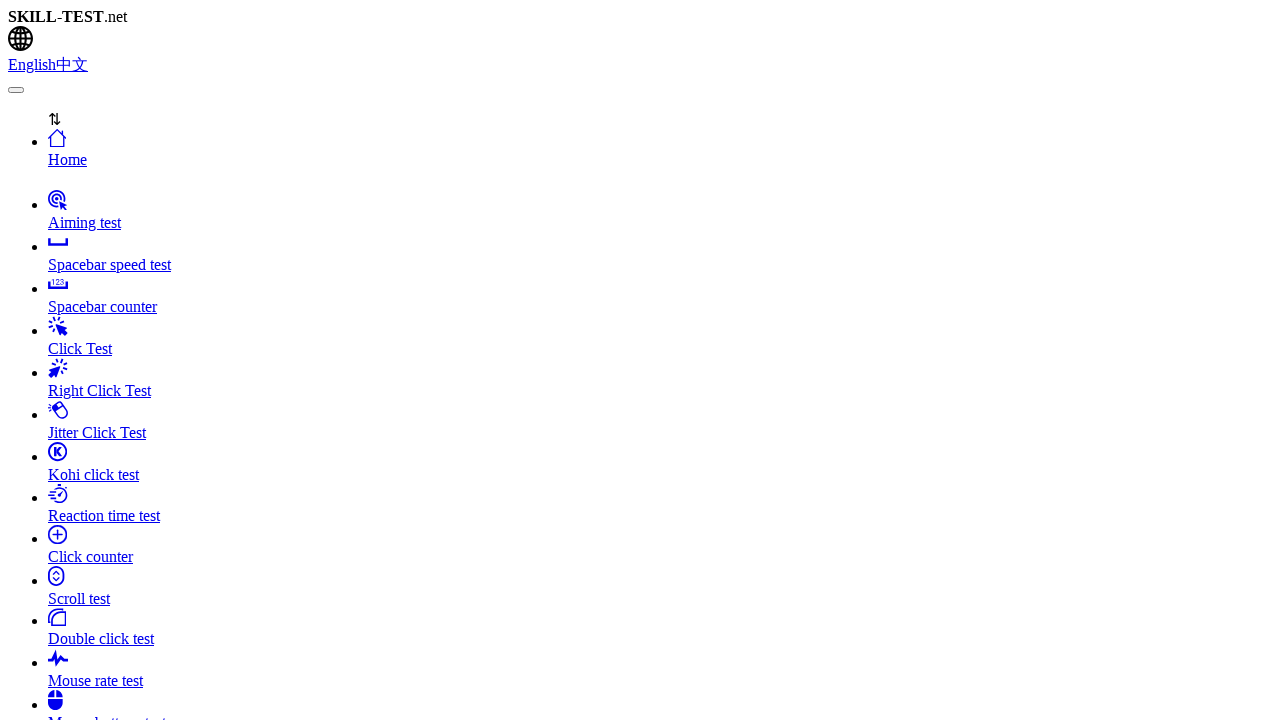

Right-clicked on the clicker box at (30, 360) on #clicker
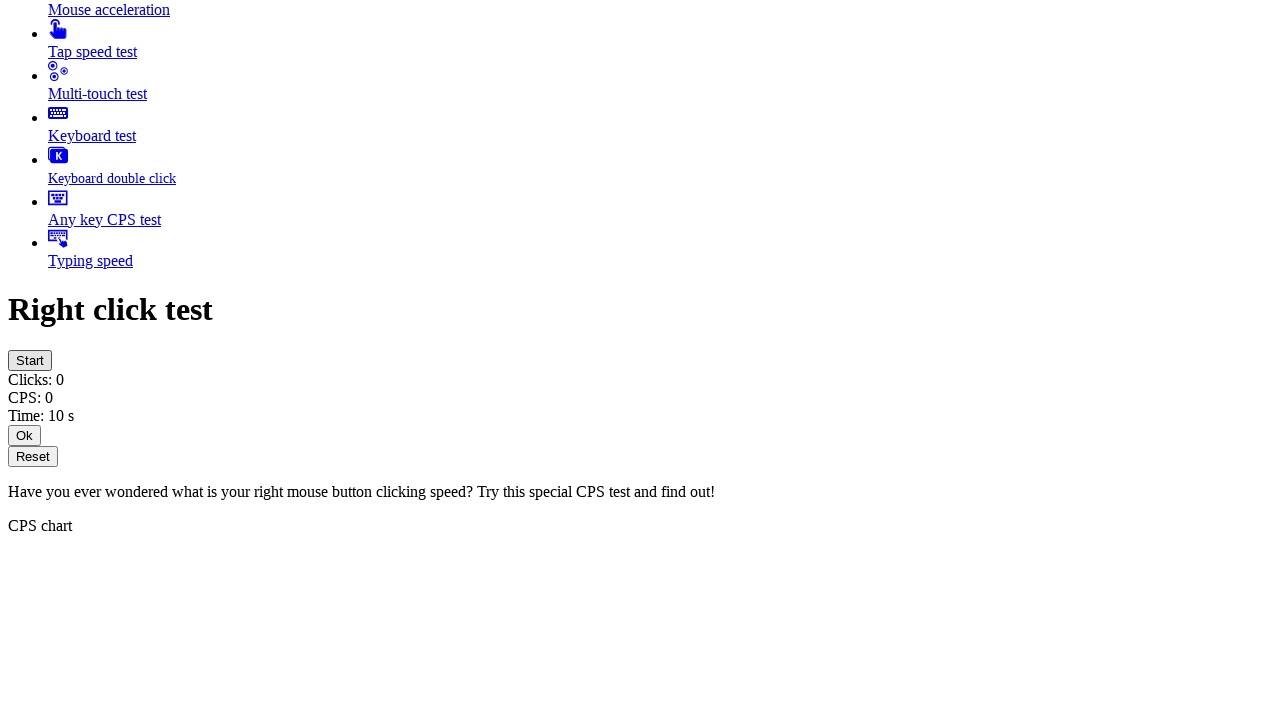

Waited 2000ms
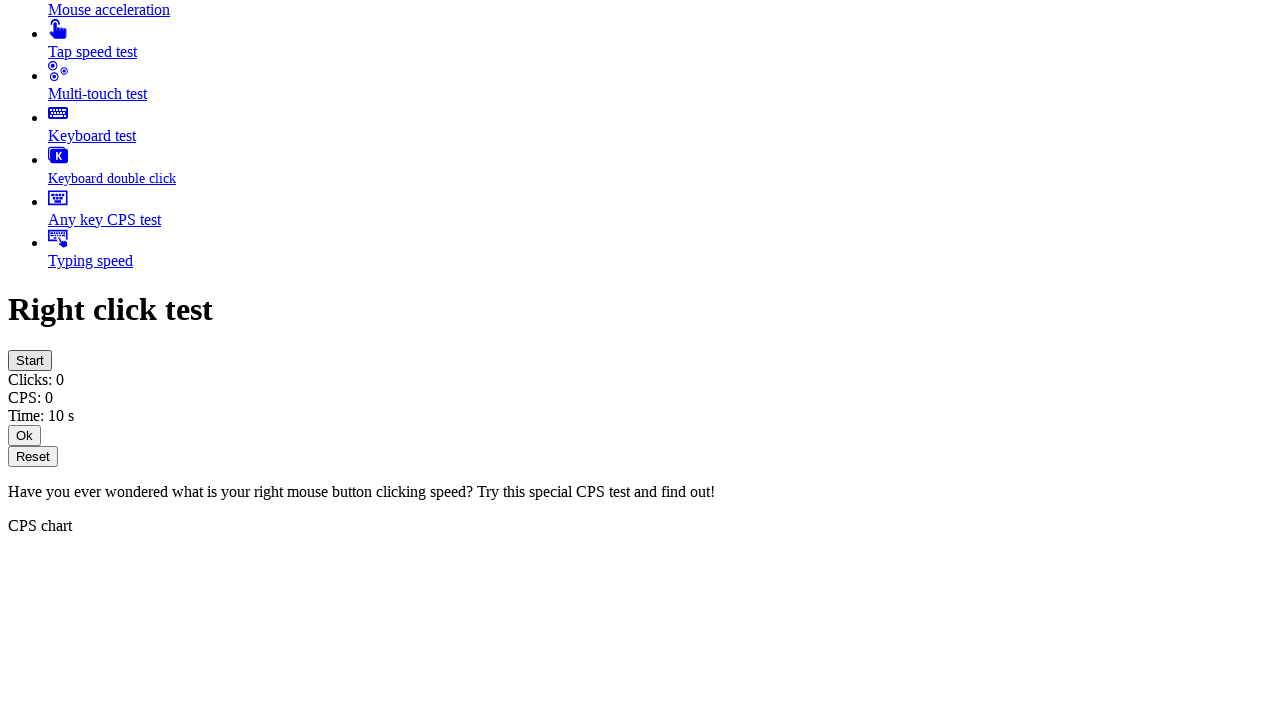

Clicked the reset button at (33, 456) on #reset
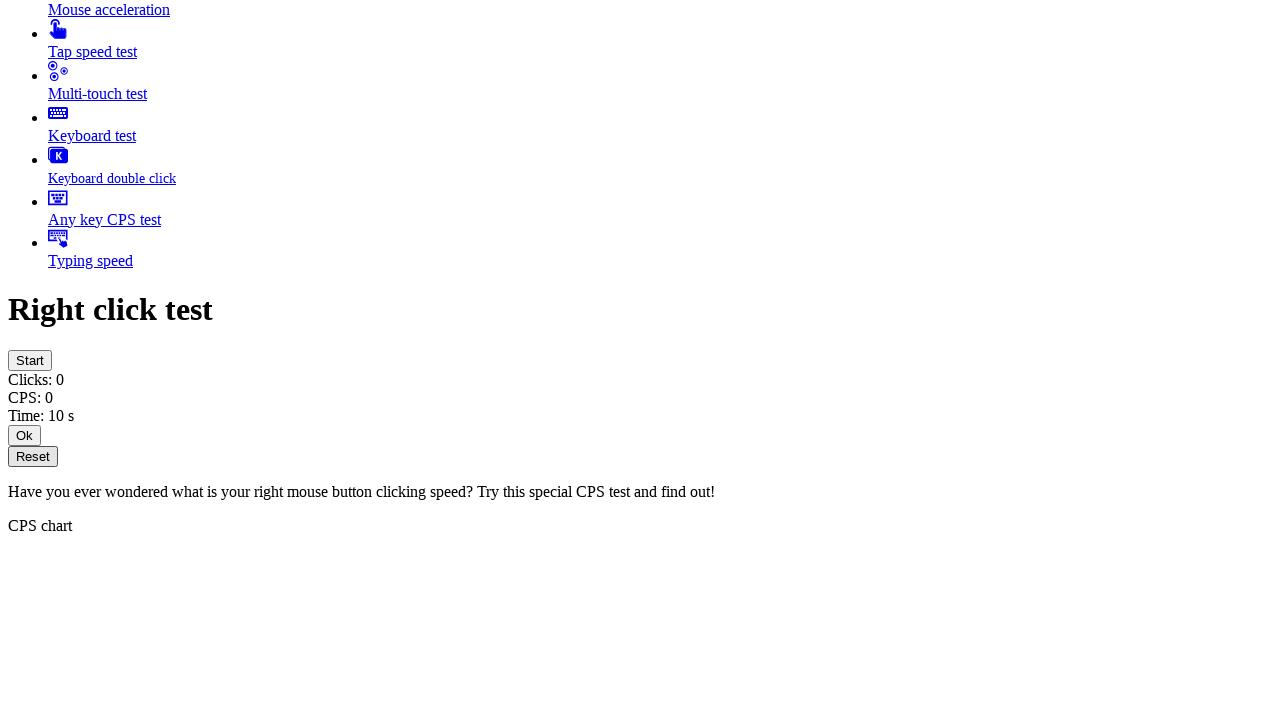

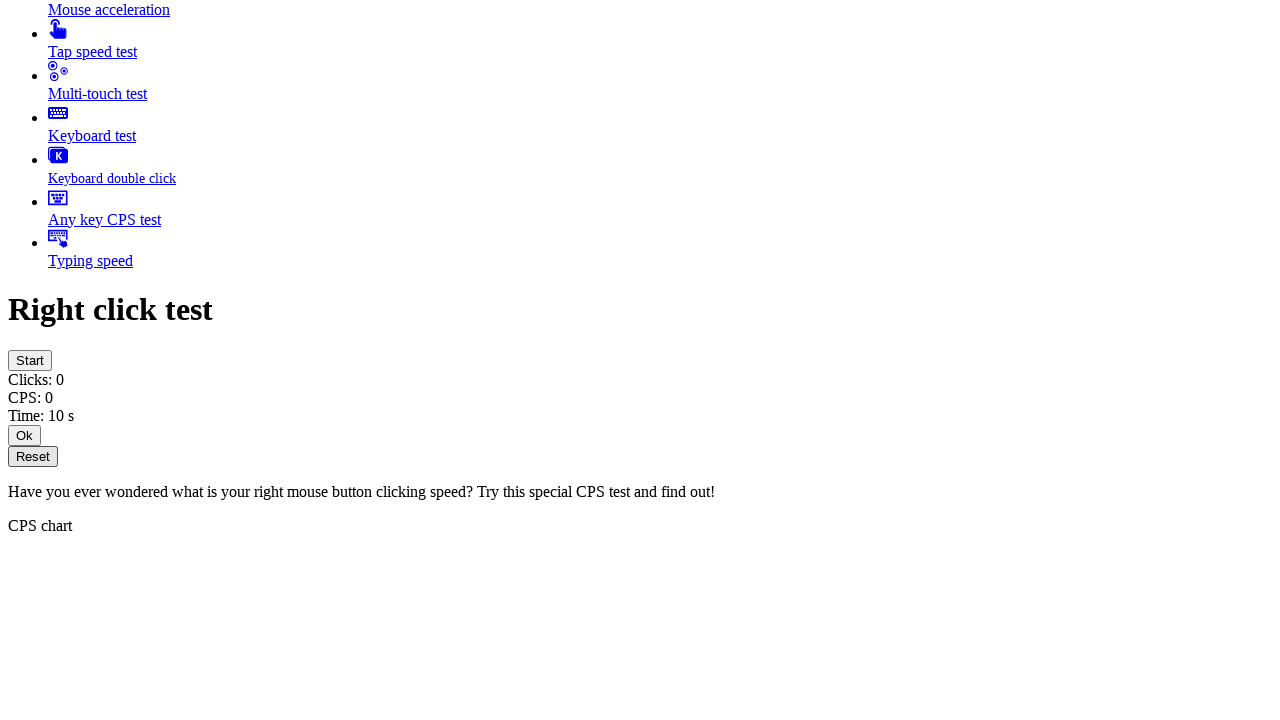